Tests mouse hover functionality on a dropdown menu, displays the dropdown items, and clicks on a specific item (Appium) from the list

Starting URL: http://seleniumpractise.blogspot.com/2016/08/how-to-perform-mouse-hover-in-selenium.html

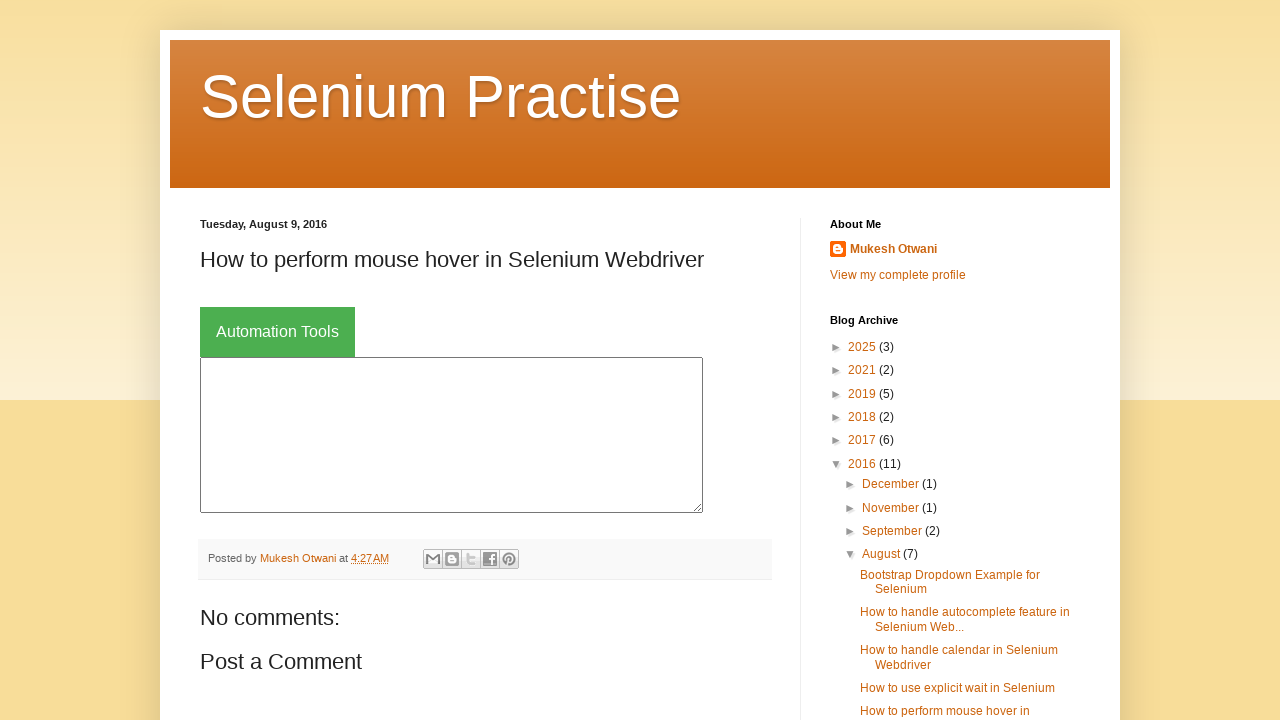

Navigated to the mouse hover practice page
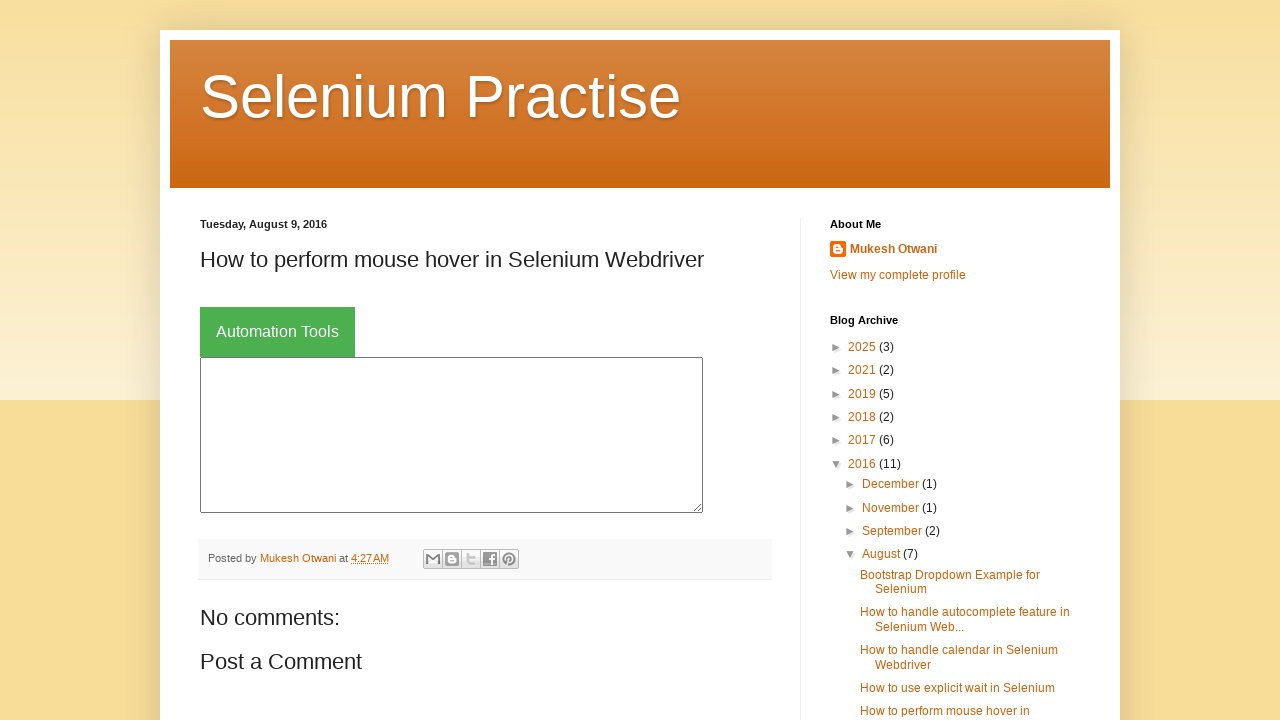

Hovered over the Automation Tools dropdown button at (278, 332) on xpath=//button[text()='Automation Tools']
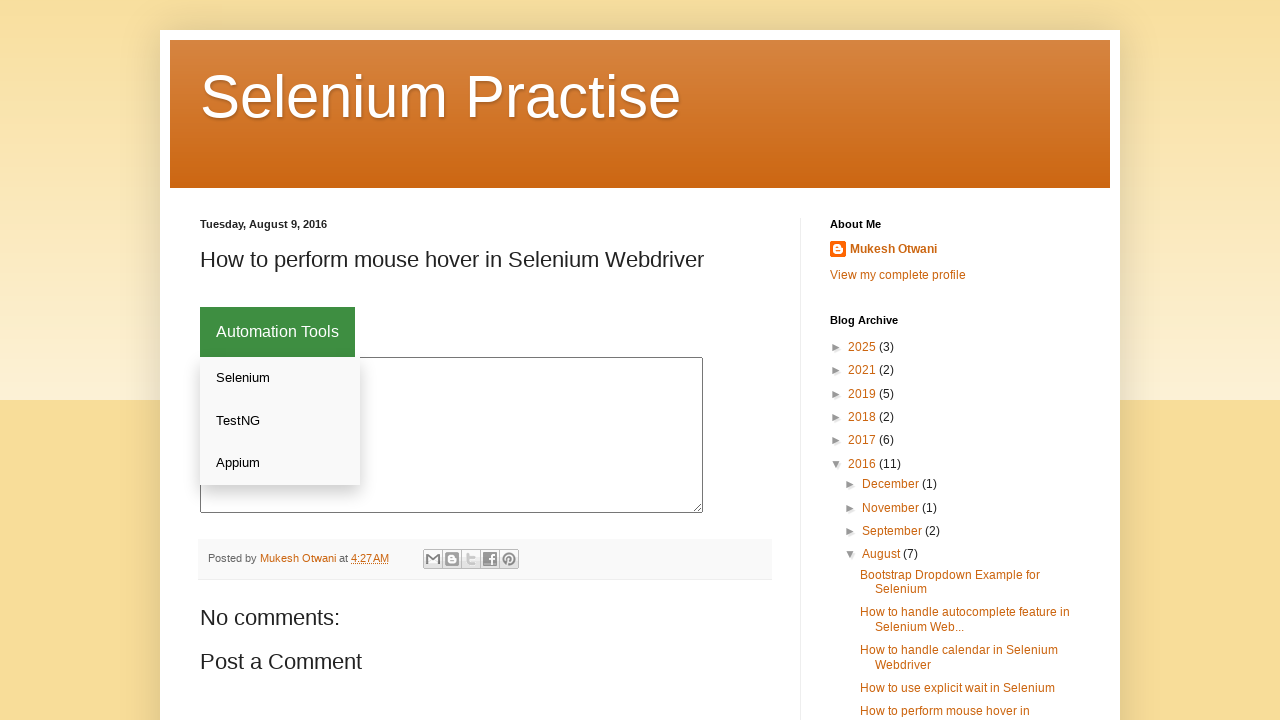

Retrieved all dropdown menu items
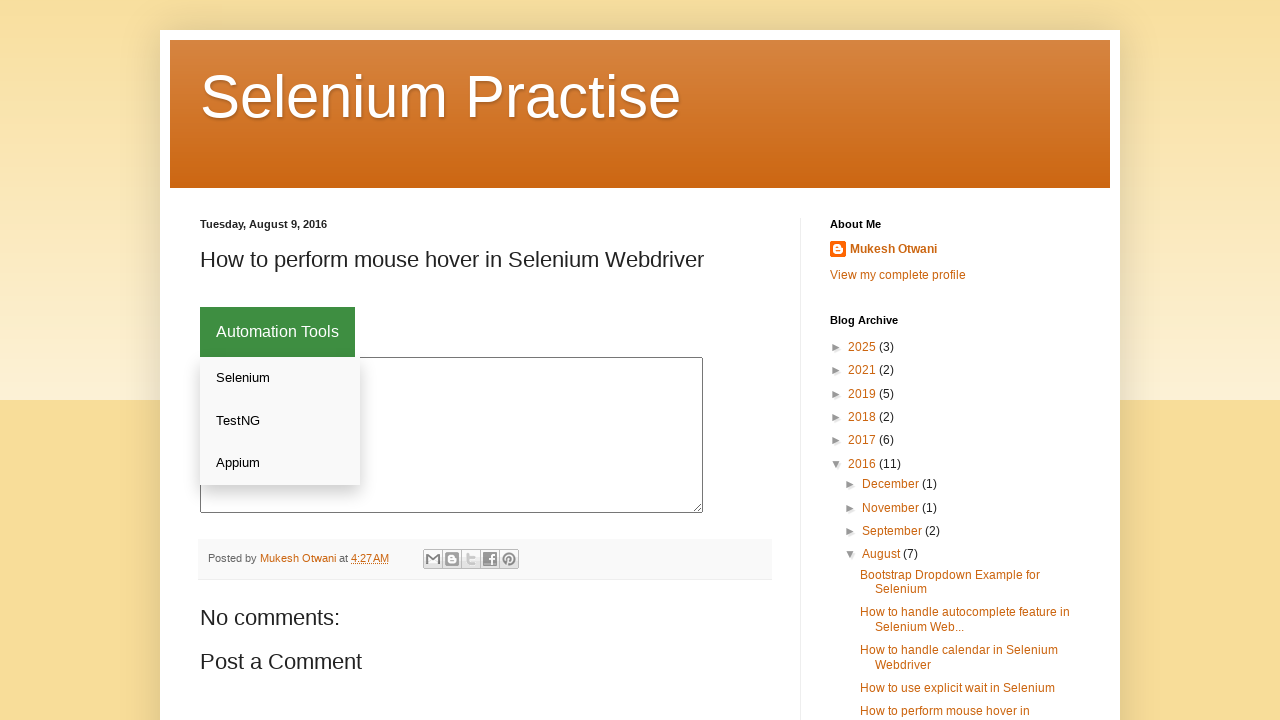

Clicked on the Appium dropdown item at (280, 463) on xpath=//div[@class='dropdown-content']//a >> nth=2
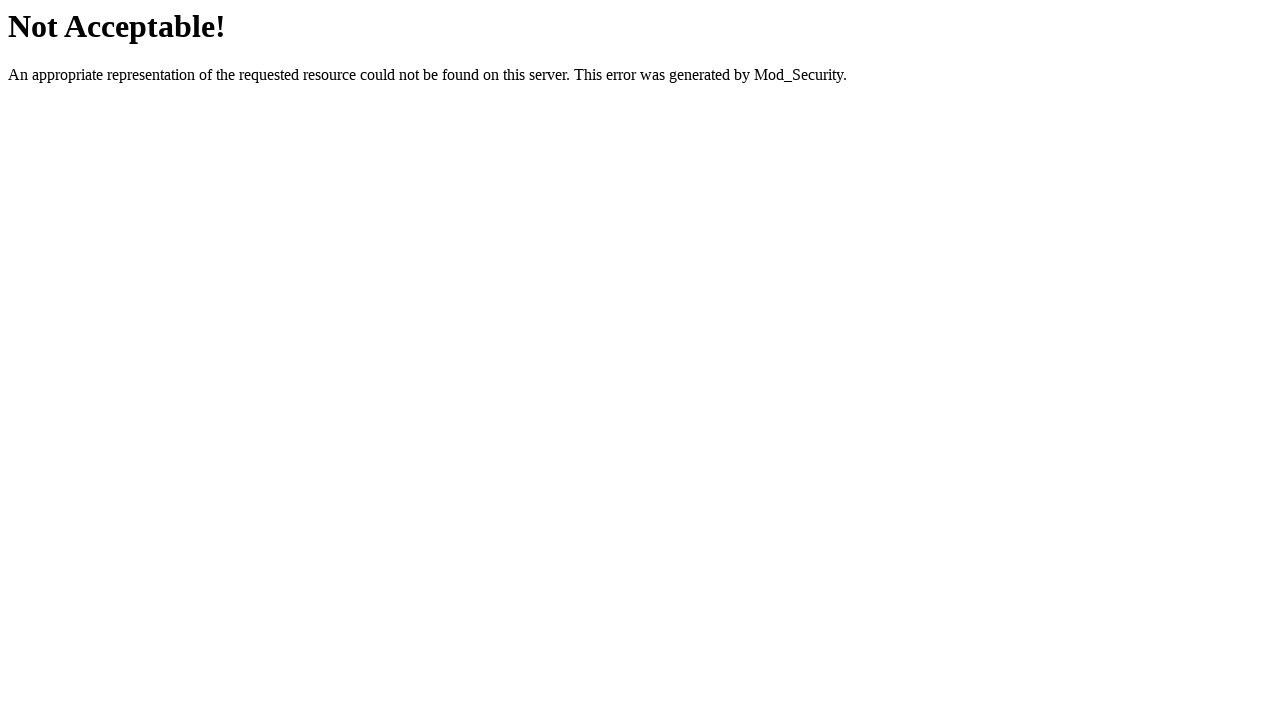

Waited for network idle state after clicking Appium
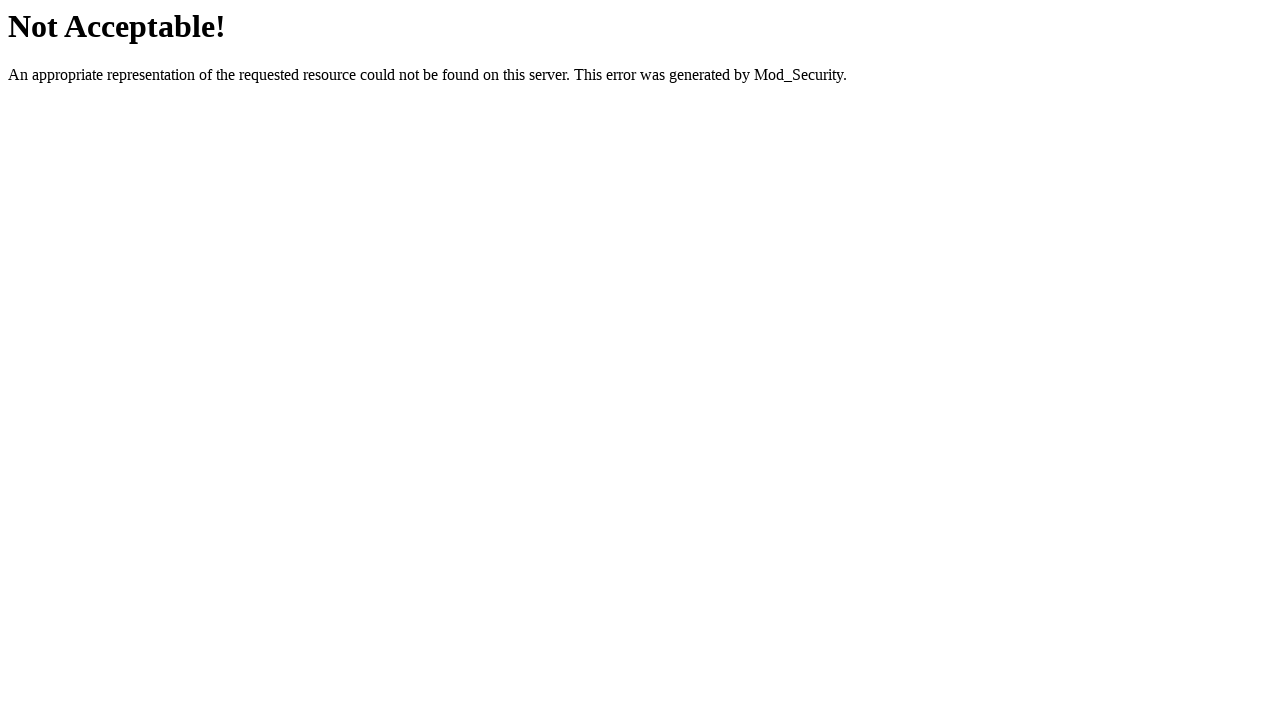

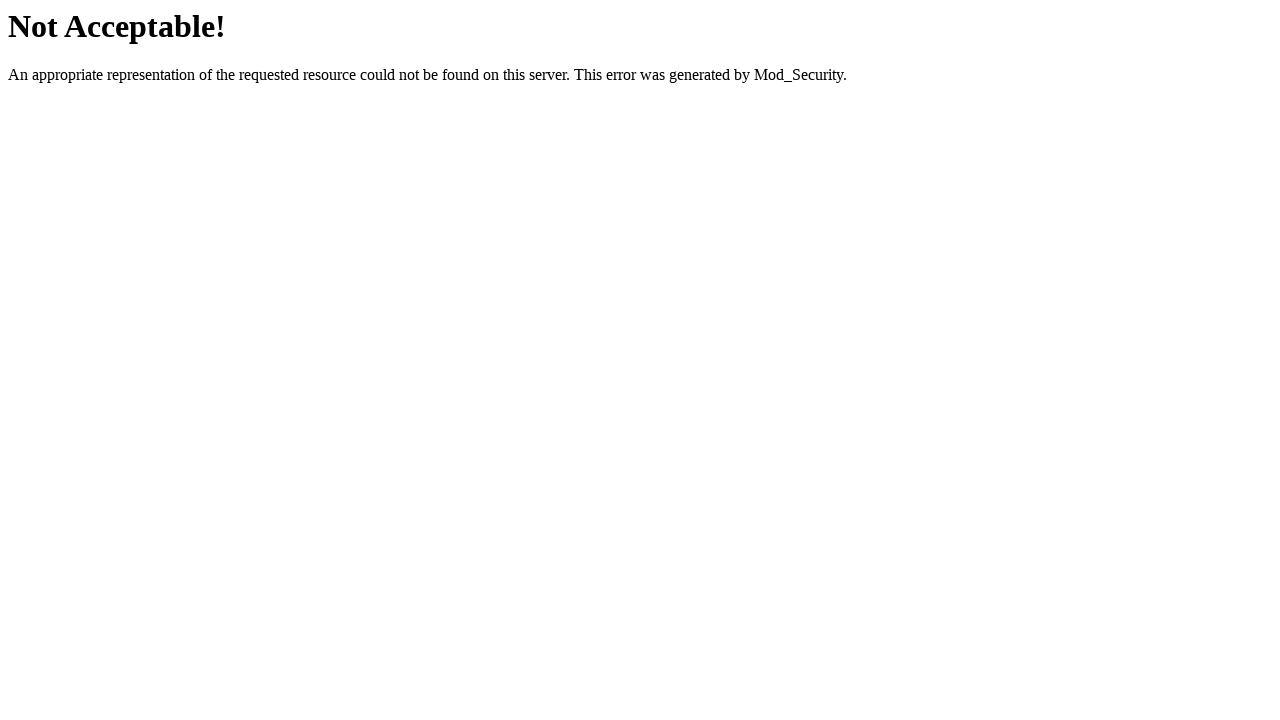